Tests drag and drop functionality by clicking and holding an element, moving it to target, and releasing

Starting URL: https://jqueryui.com/droppable/

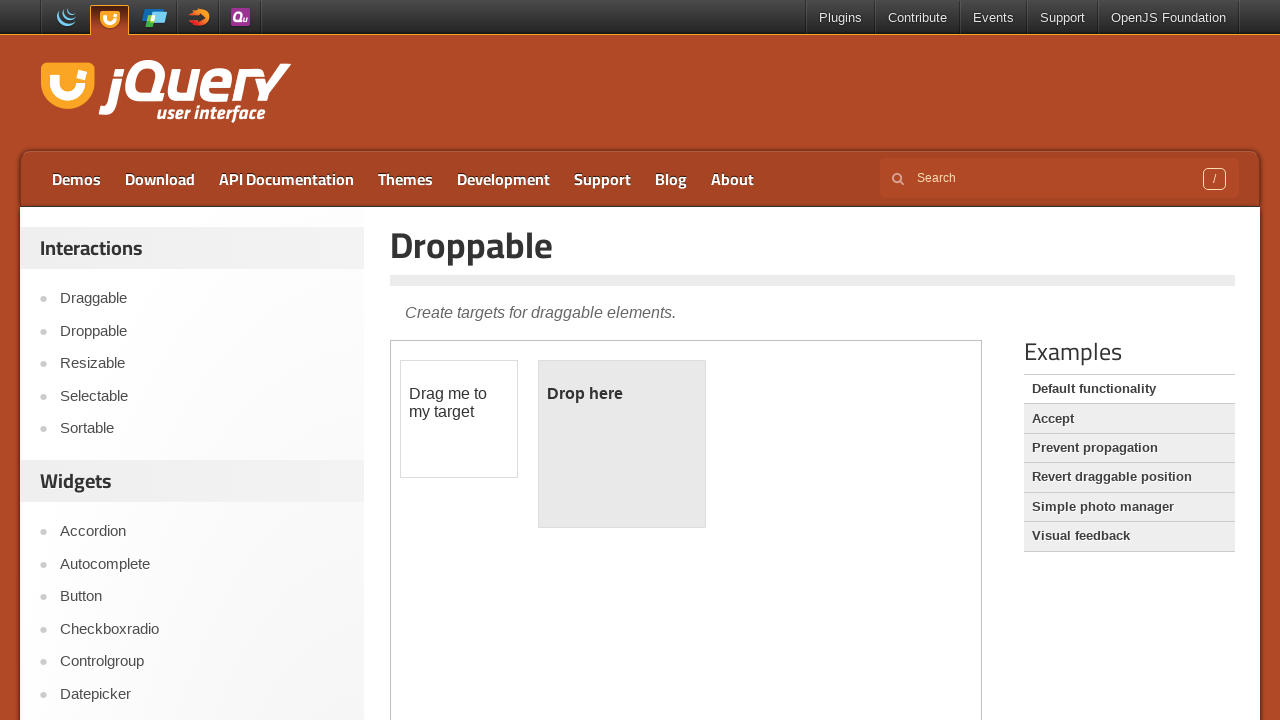

Located iframe containing drag and drop elements
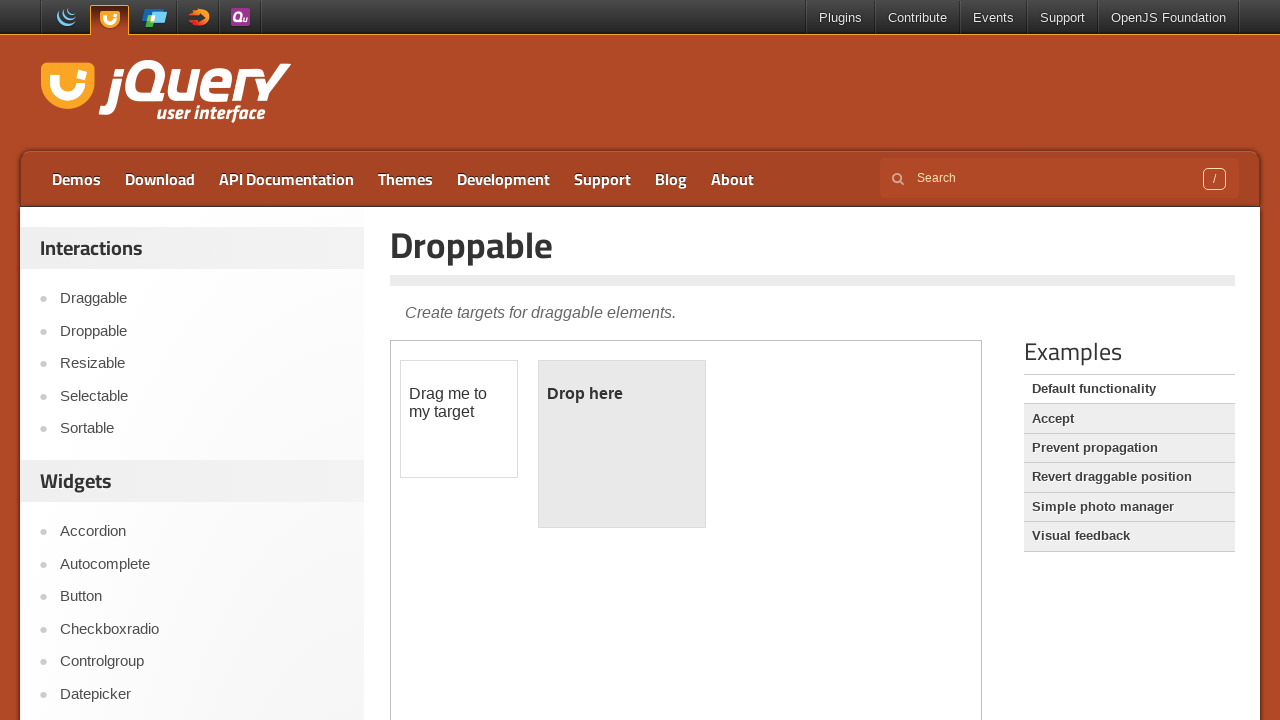

Located draggable element with ID 'draggable'
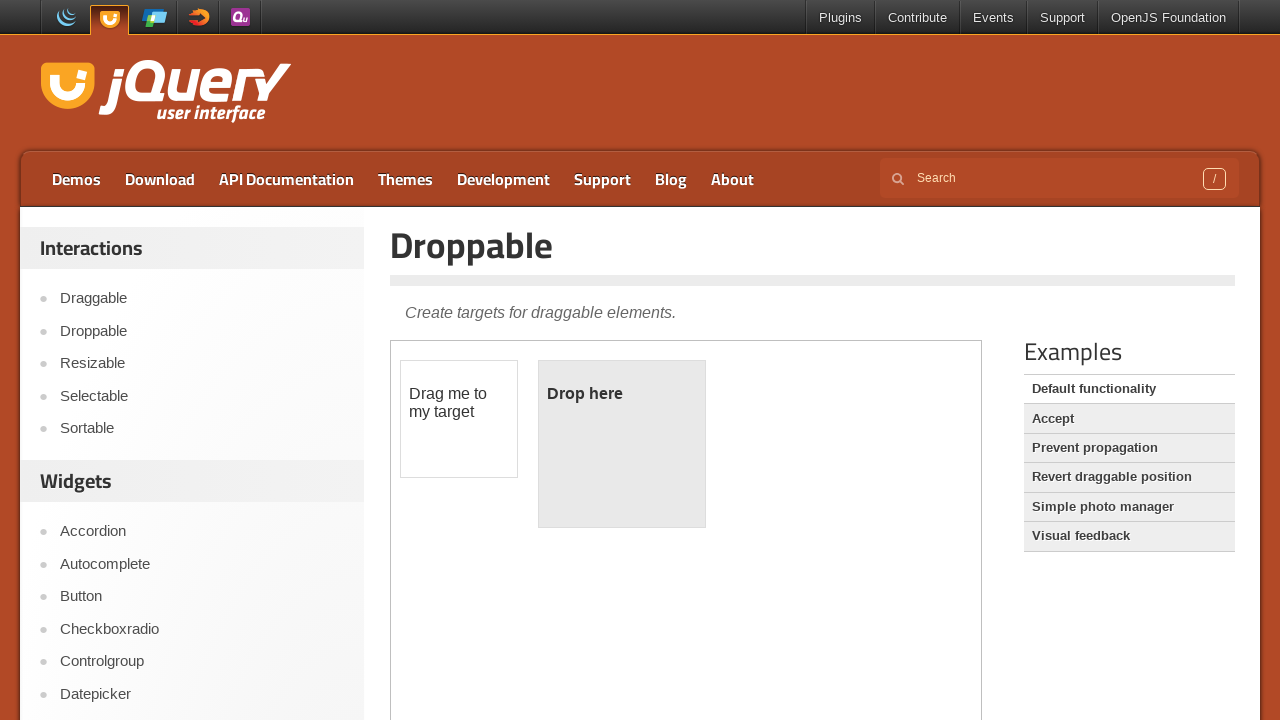

Located droppable element with ID 'droppable'
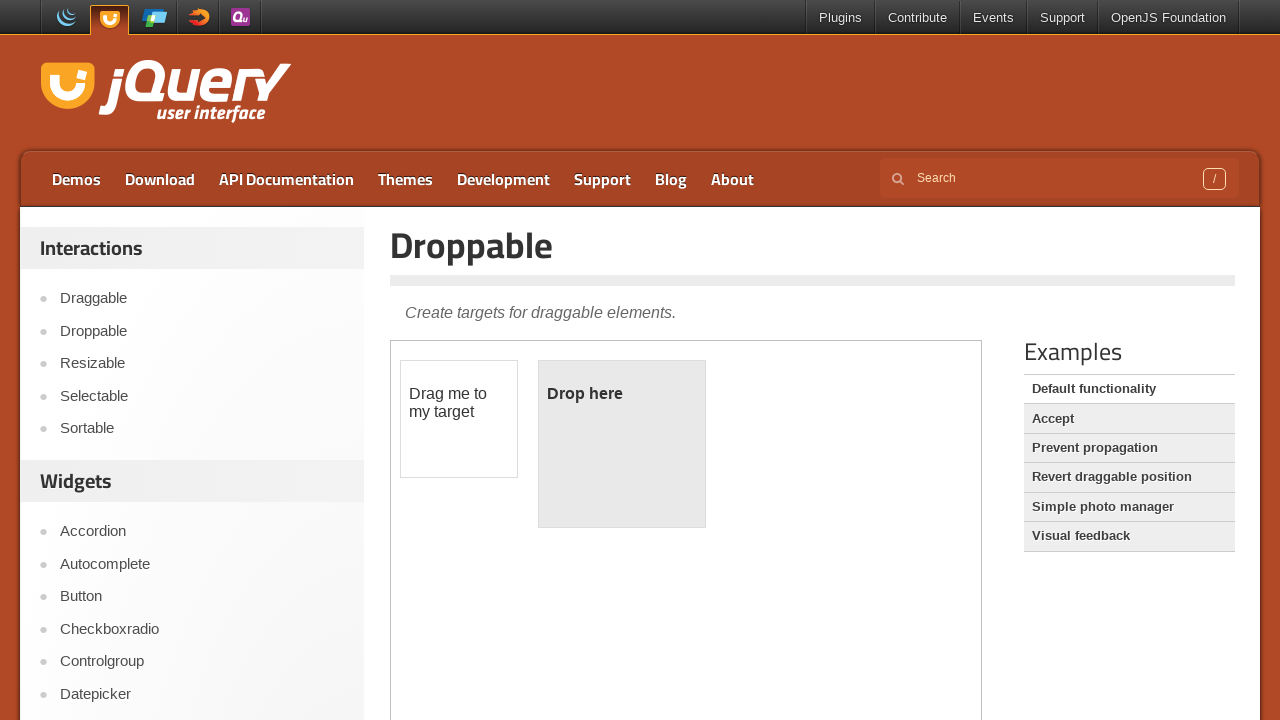

Dragged and dropped draggable element onto droppable target at (622, 444)
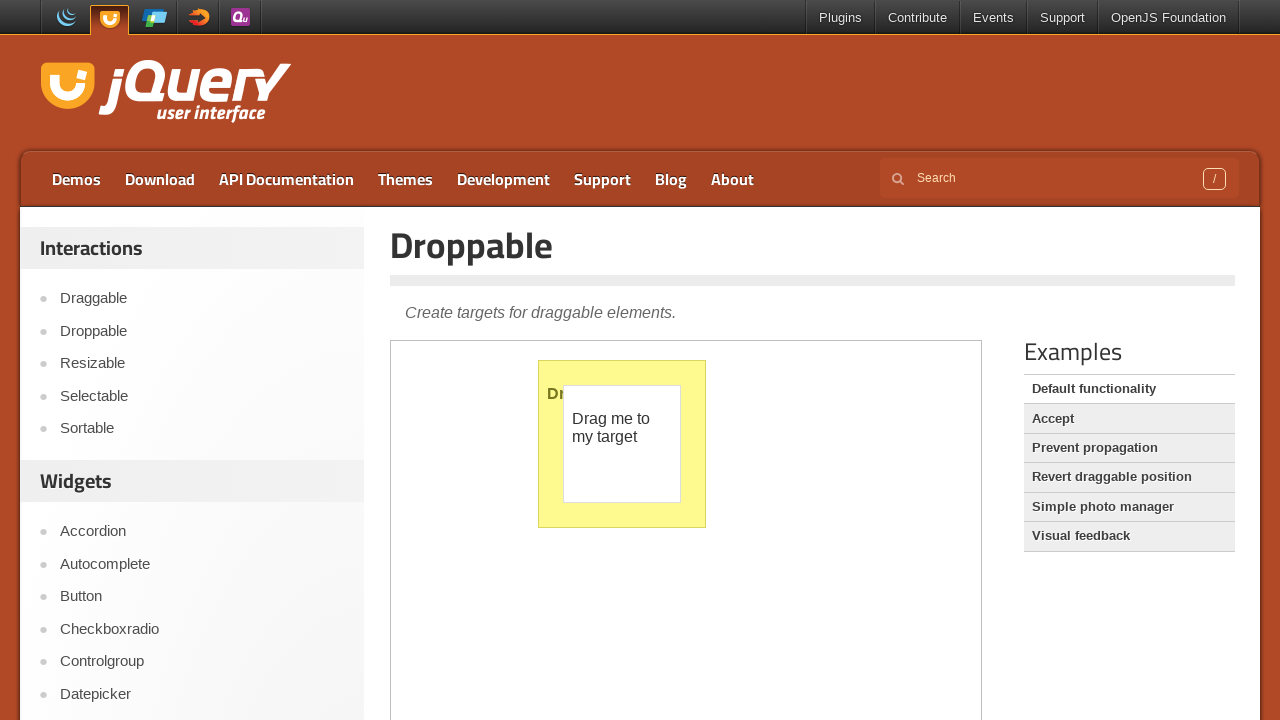

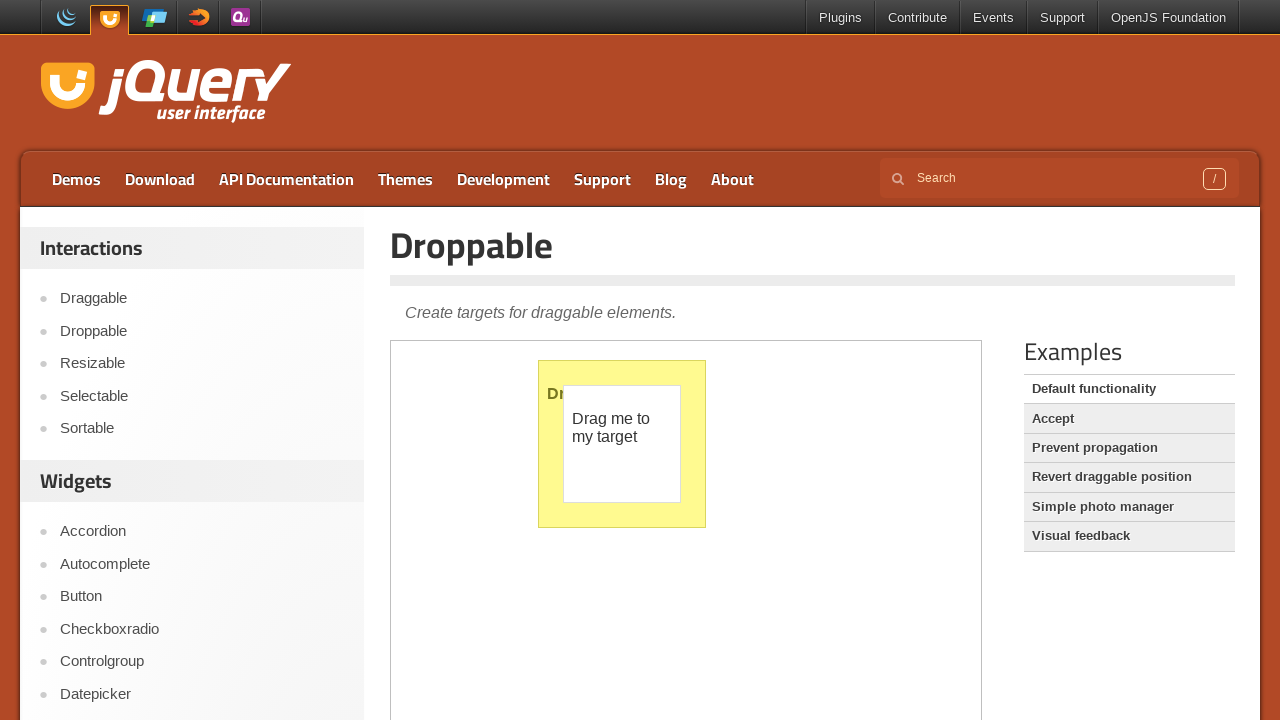